Tests explicit wait functionality by waiting for a house price to decrease to $100, clicking the Book button, then solving a math problem (calculating log(abs(12*sin(x)))) and submitting the answer.

Starting URL: http://suninjuly.github.io/explicit_wait2.html

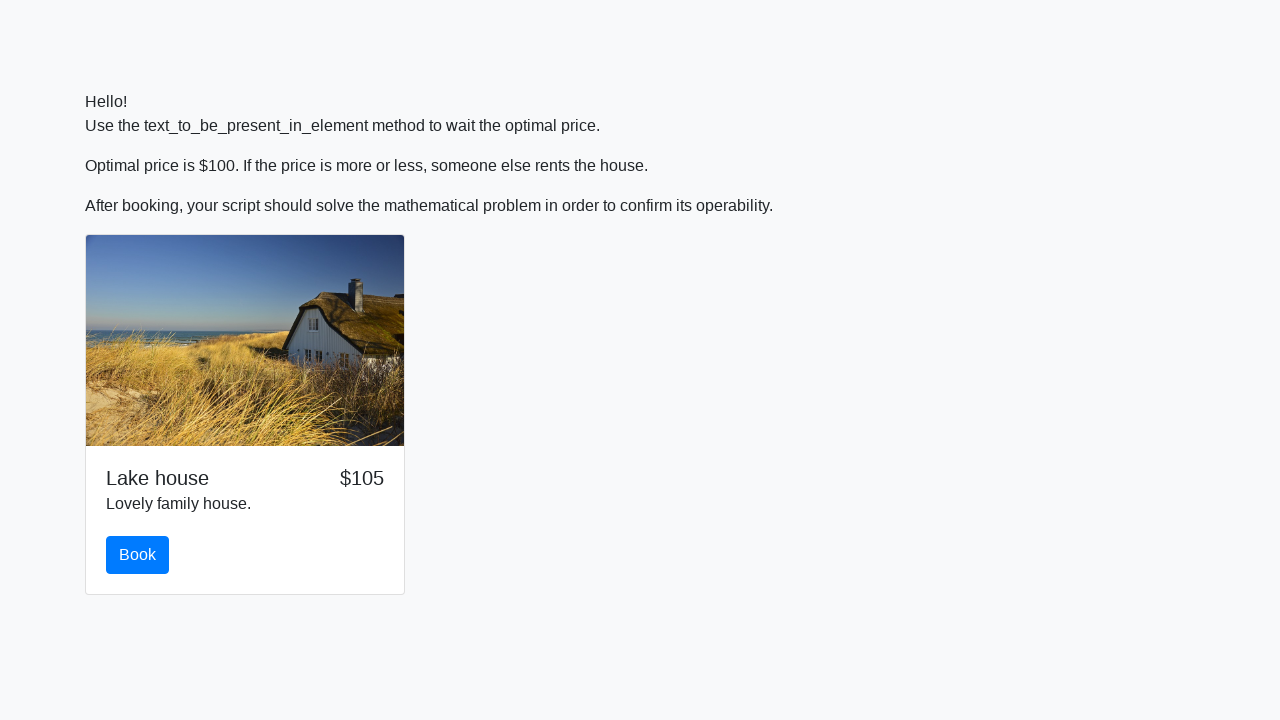

Waited for house price to decrease to $100
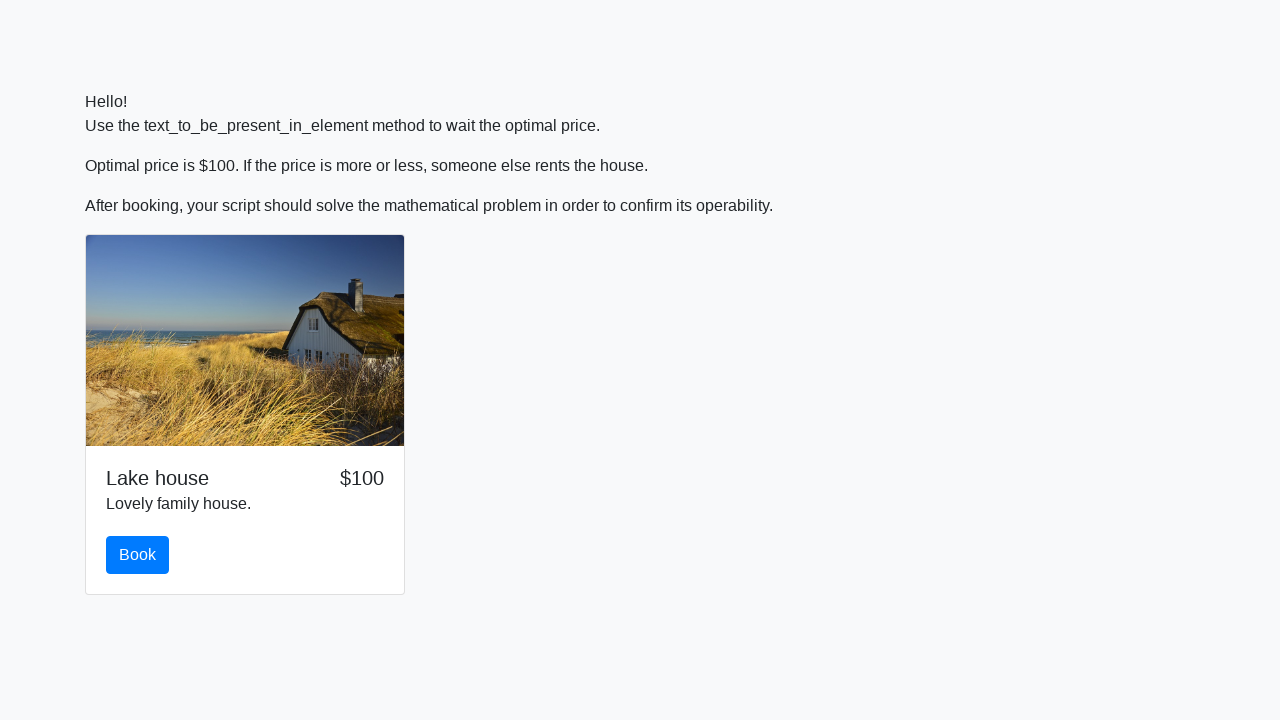

Clicked the Book button at (138, 555) on #book
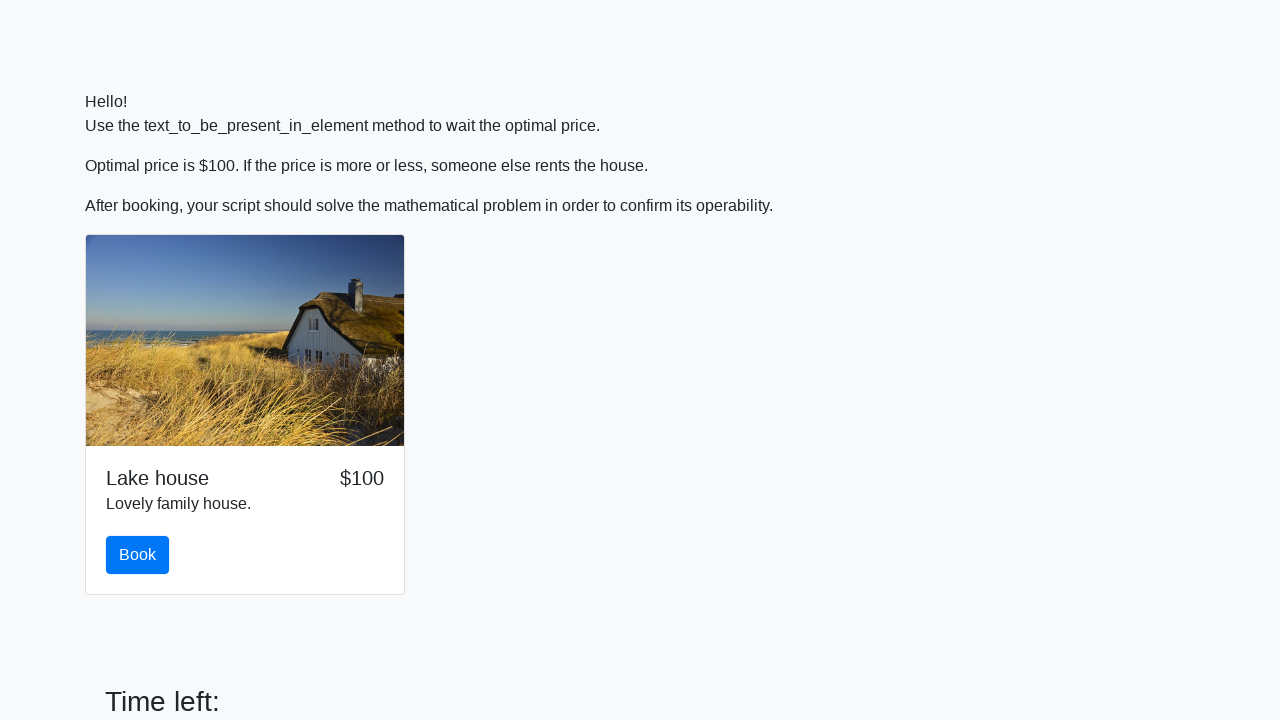

Retrieved x value from page: 3
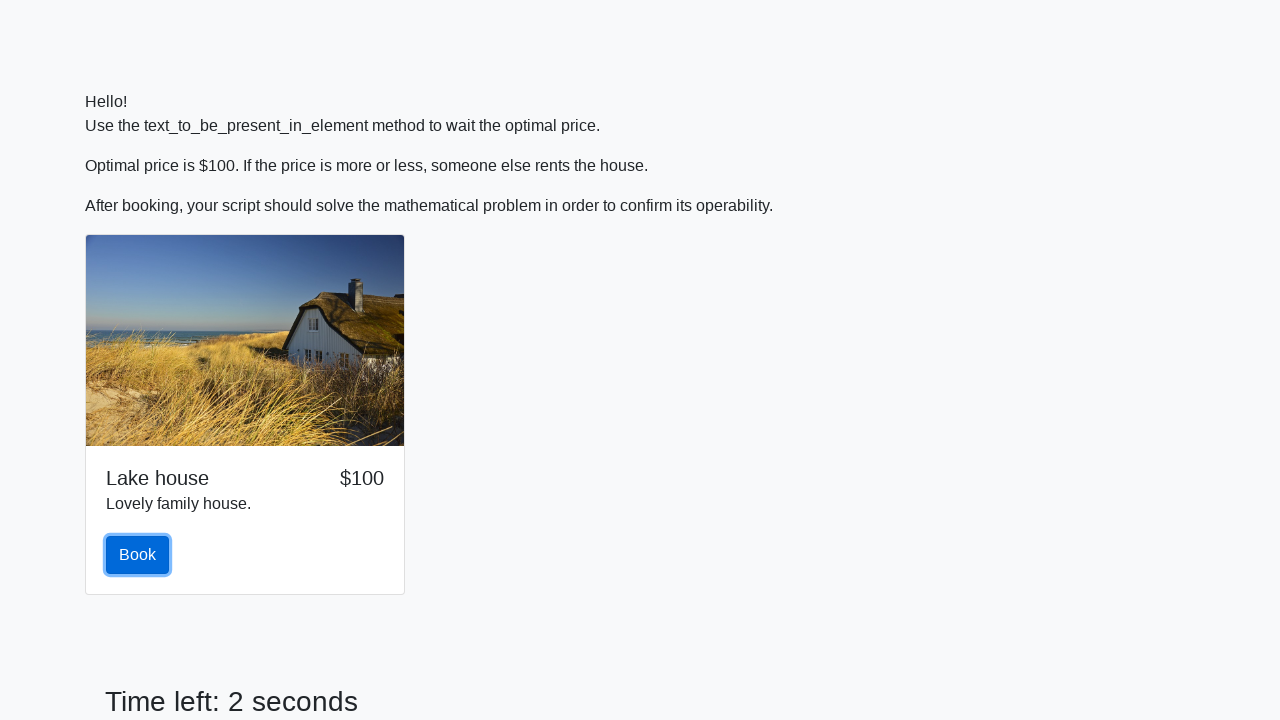

Calculated log(abs(12*sin(3))) = 0.5267620201779143
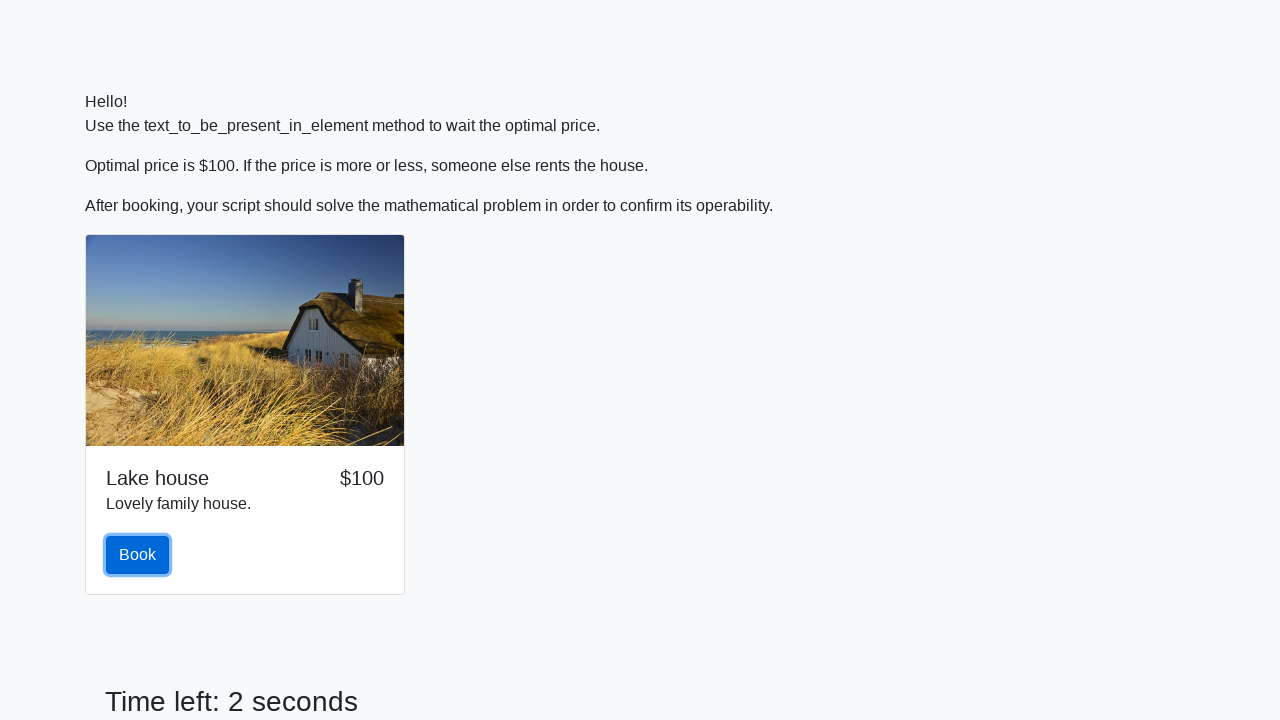

Filled answer field with calculated result: 0.5267620201779143 on #answer
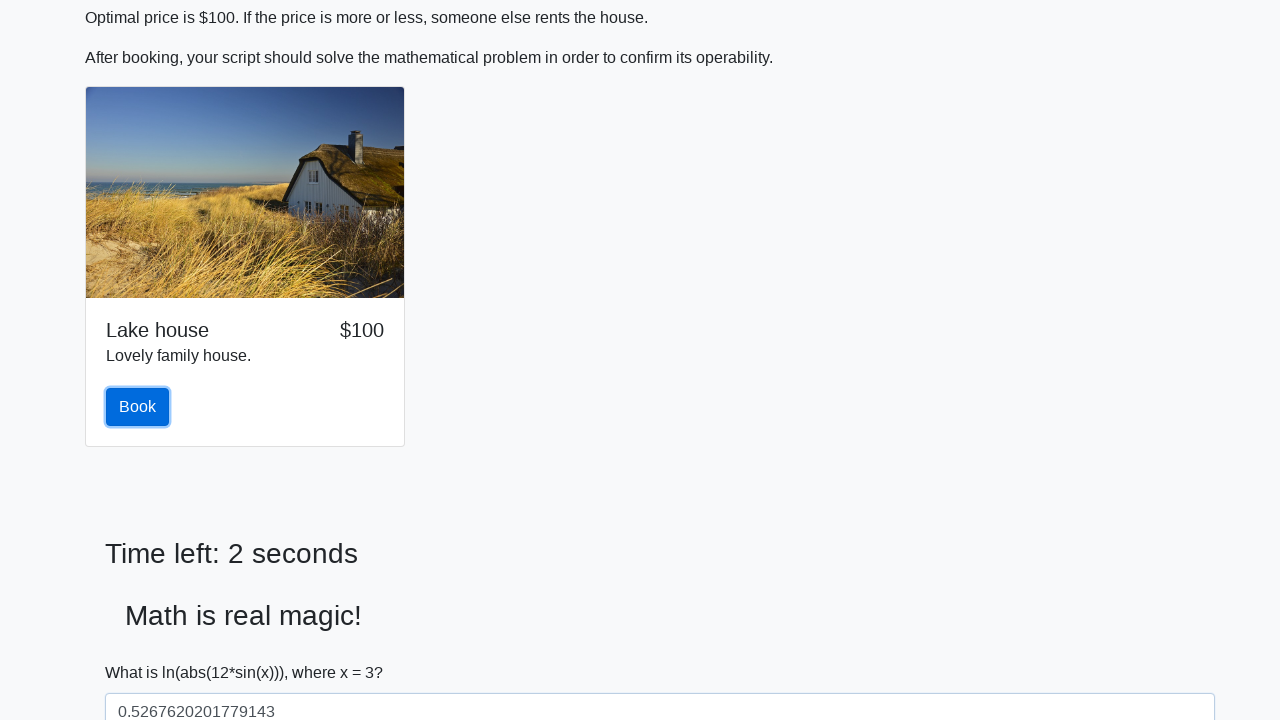

Clicked the Submit button to submit the answer at (143, 651) on #solve
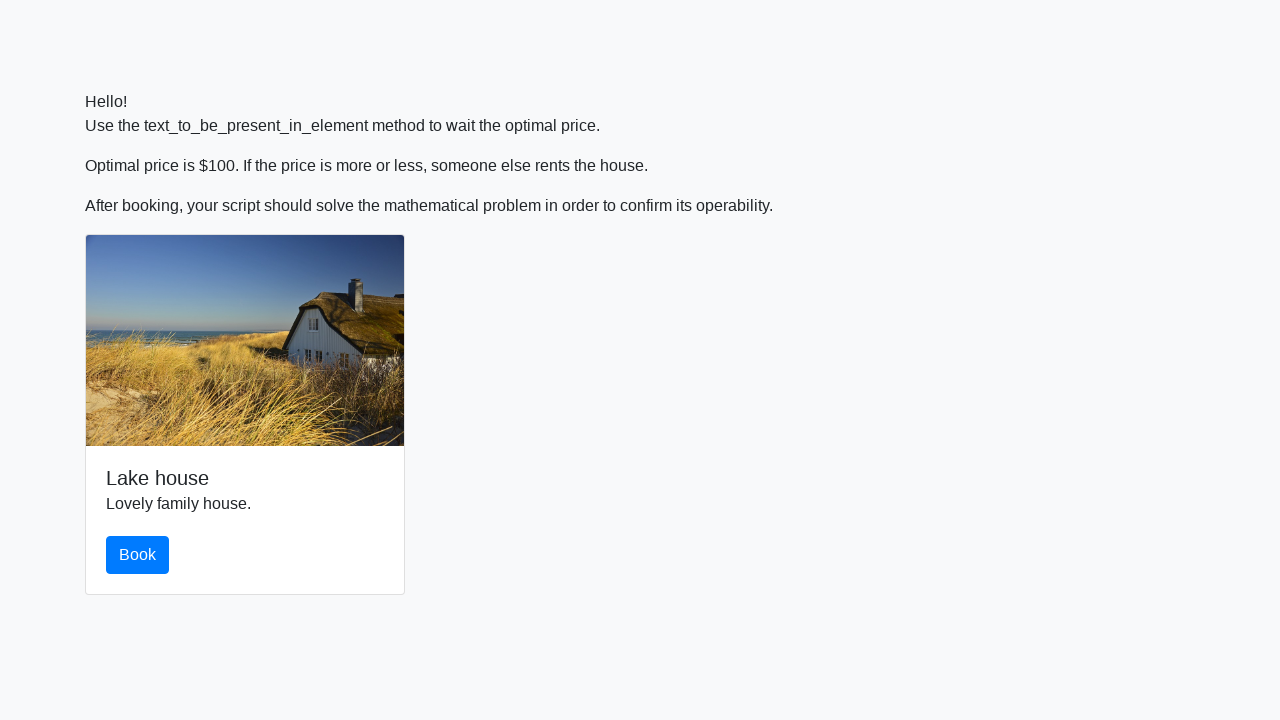

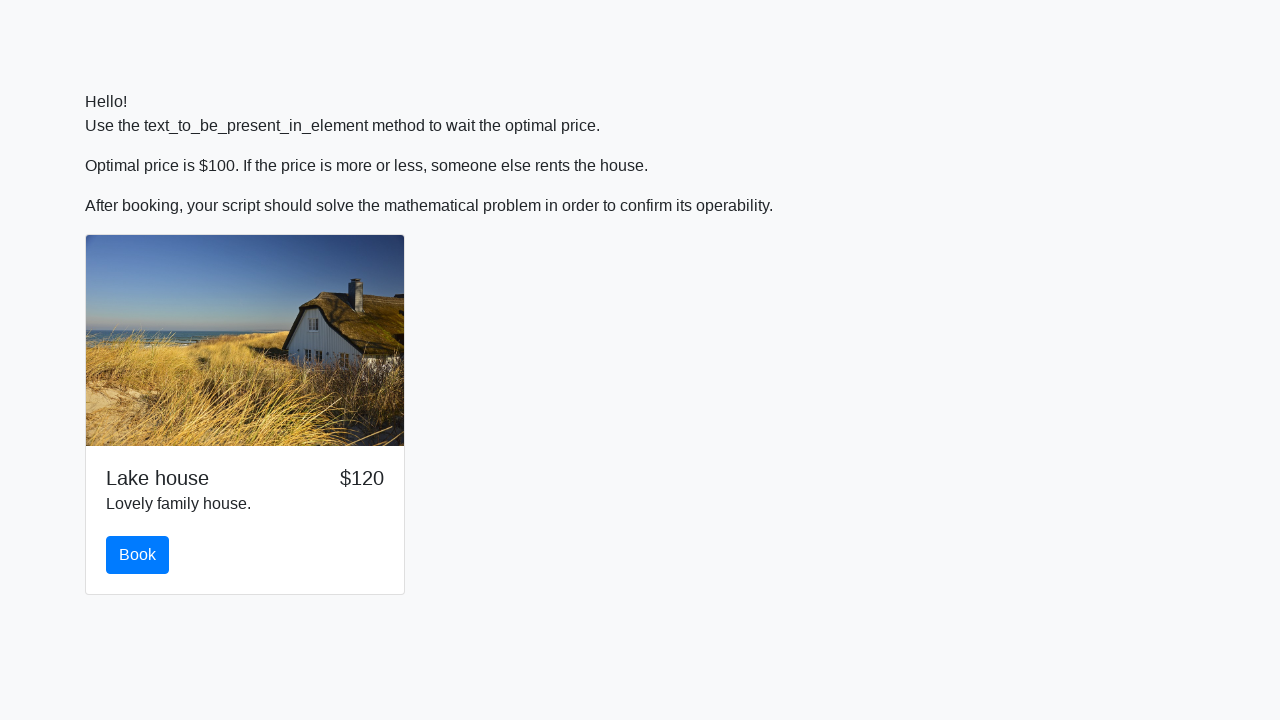